Finds an element by ID and retrieves its text content to verify the heading text

Starting URL: https://acctabootcamp.github.io/site/examples/locators

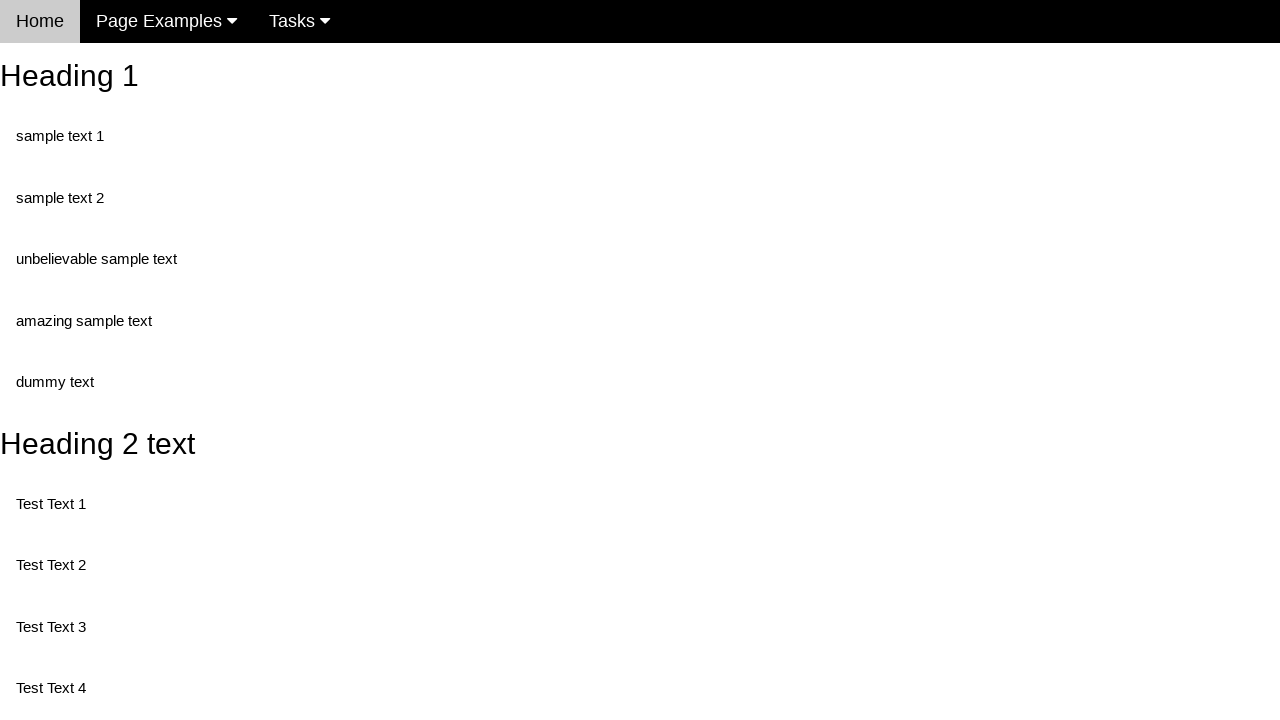

Navigated to locators example page
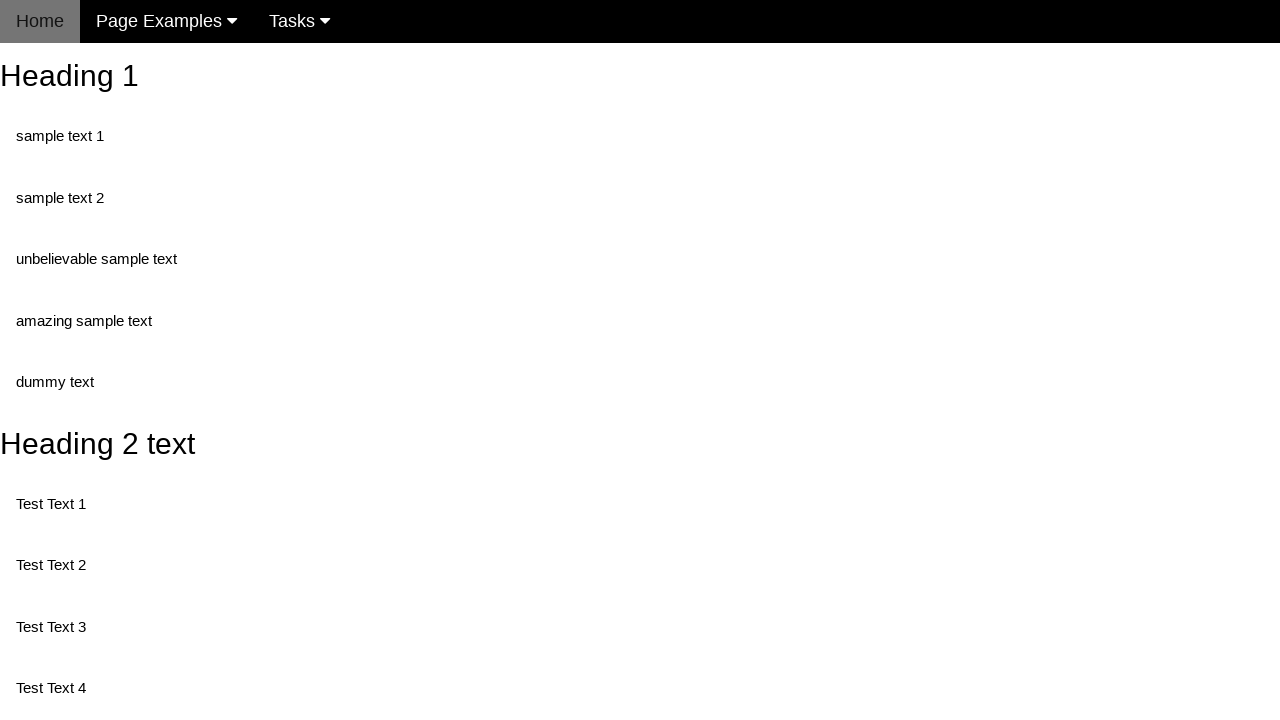

Retrieved text content from element with id 'heading_2'
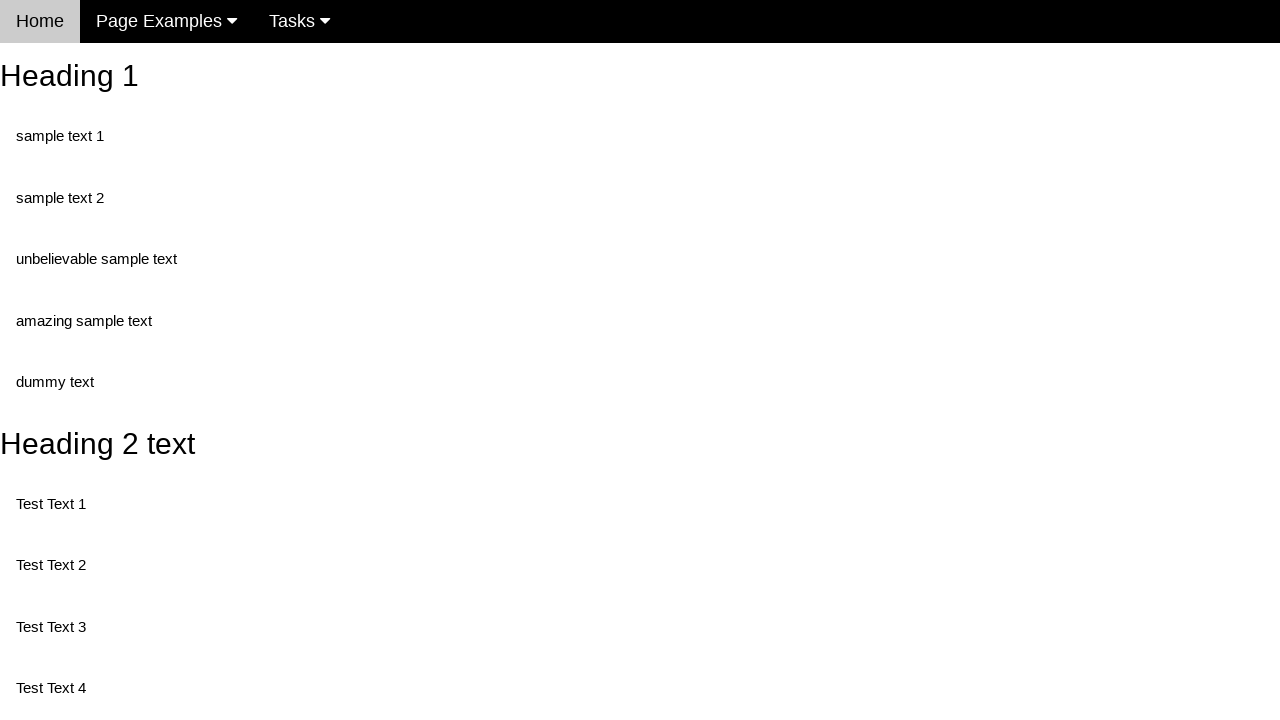

Printed heading text: Heading 2 text
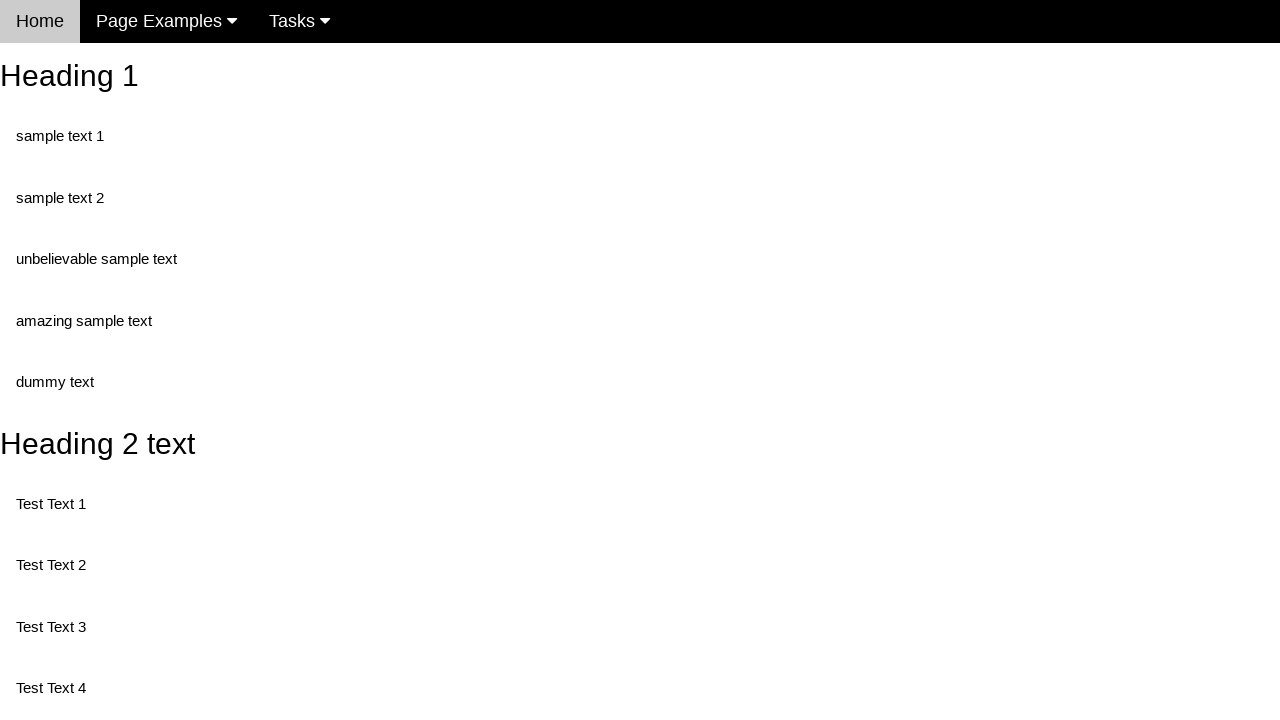

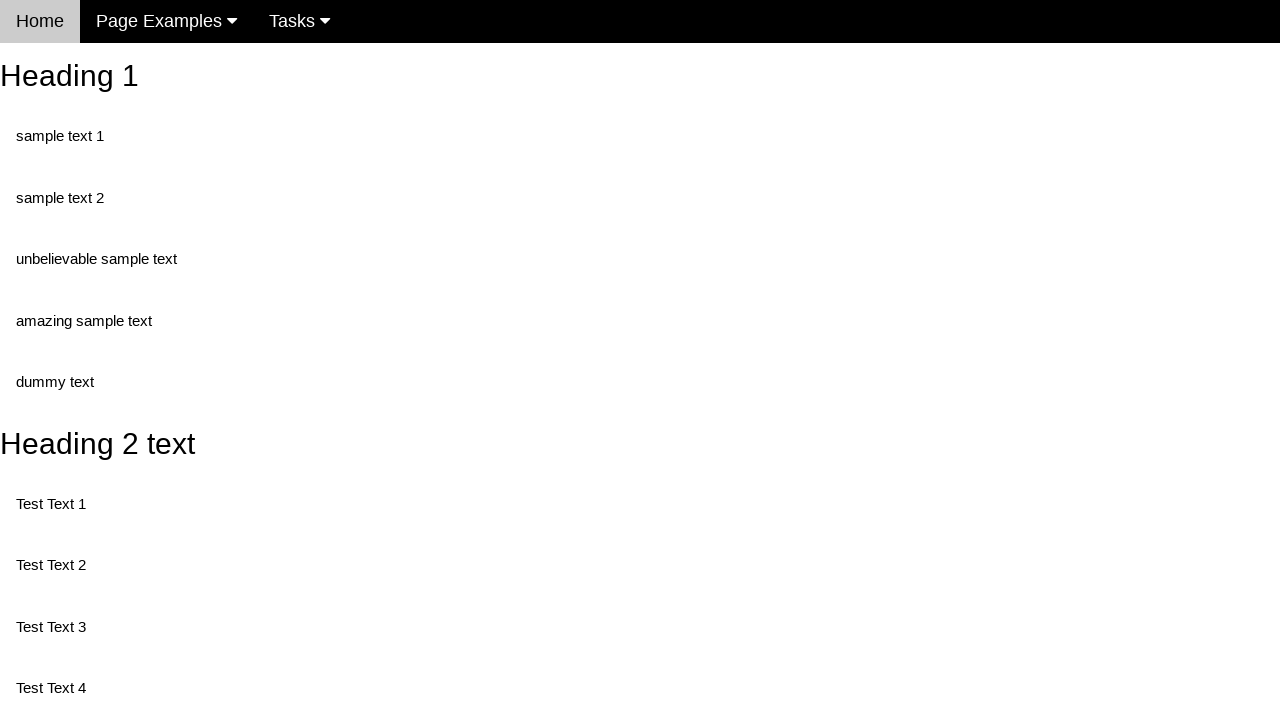